Tests a counter application by verifying initial state, clicking increment and decrement buttons, and toggling dark mode with persistence check after page refresh

Starting URL: https://jbandu.github.io/evoloop-hello/

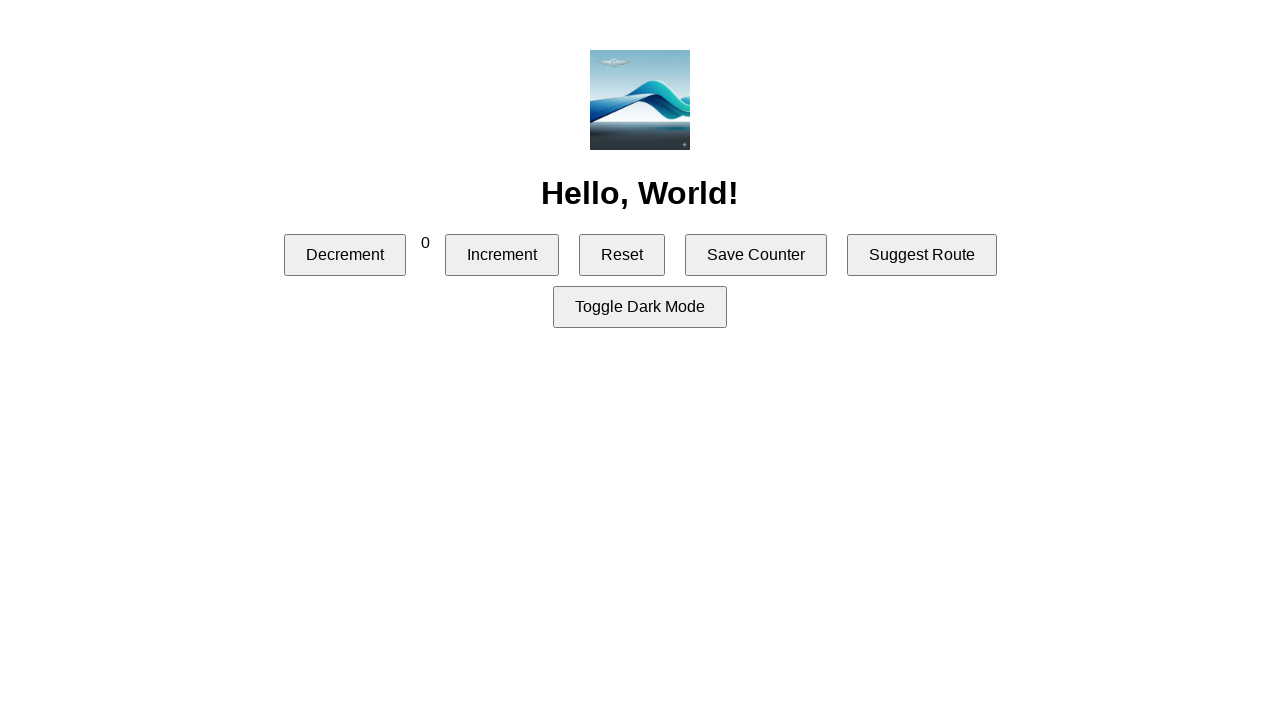

Waited for counter element to appear
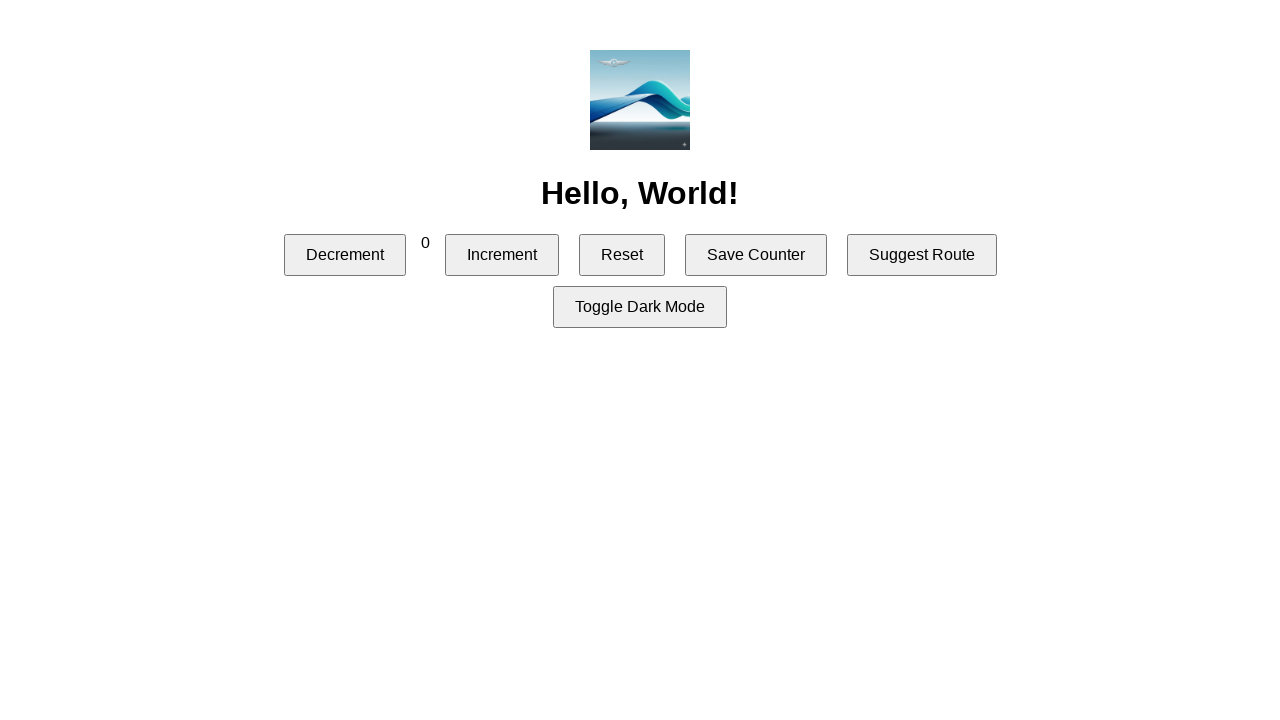

Verified initial counter state is 0
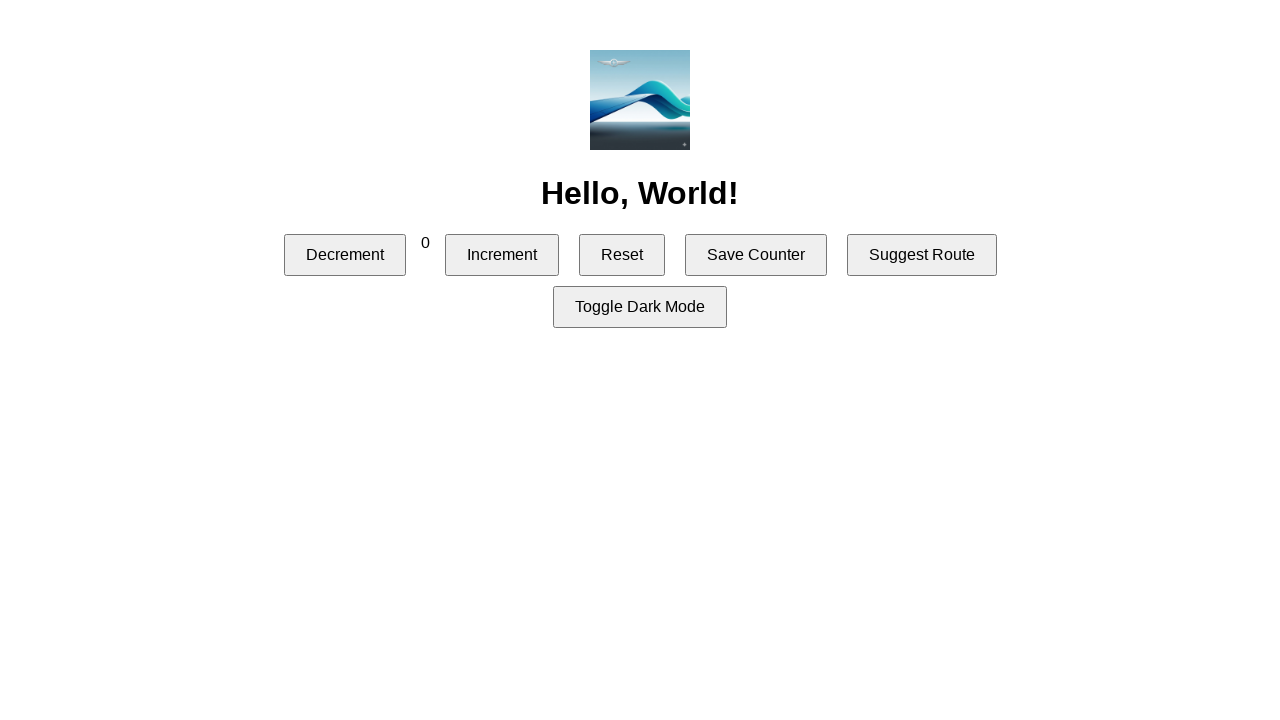

Clicked Increment button at (502, 255) on xpath=//button[contains(., 'Increment')]
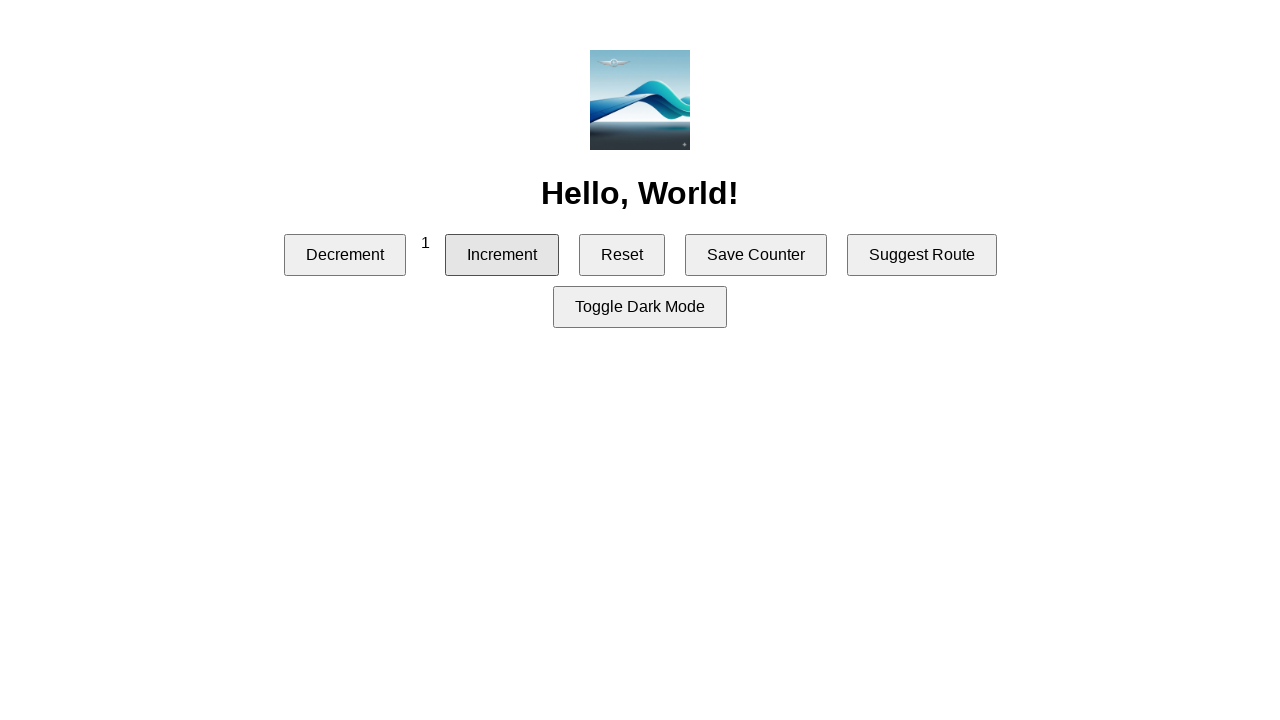

Waited for counter to update to 1
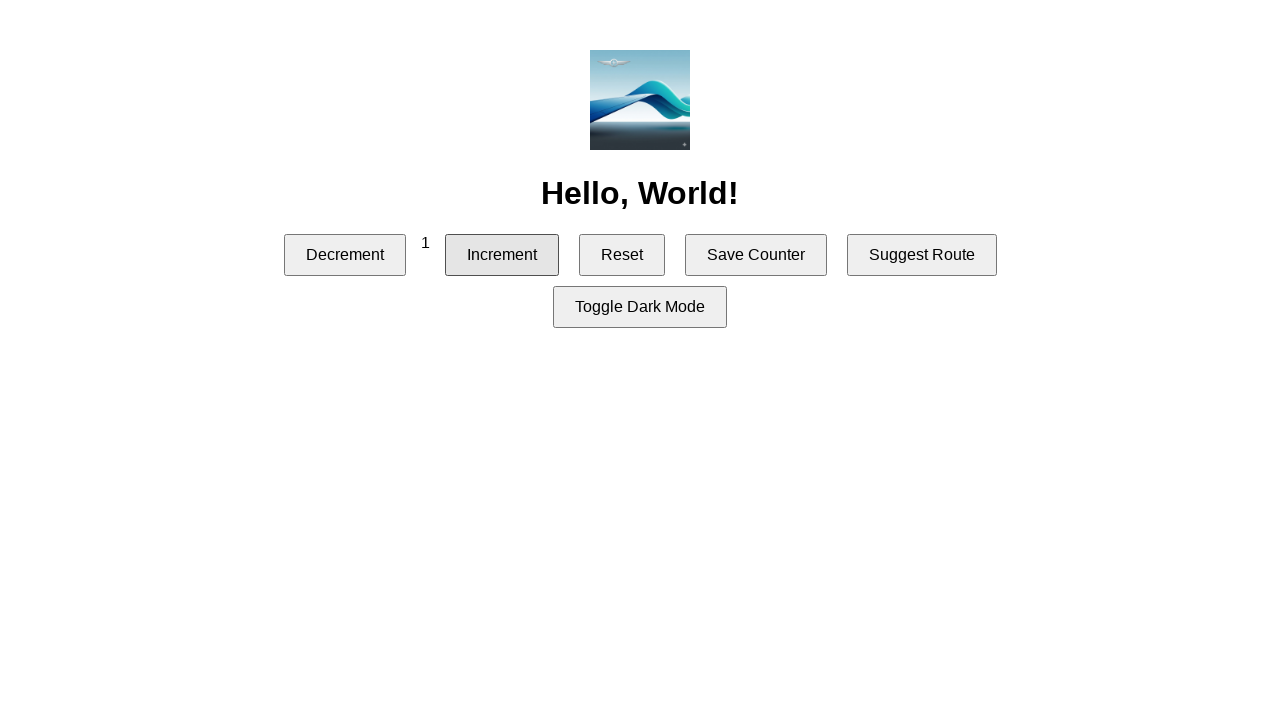

Verified counter incremented to 1
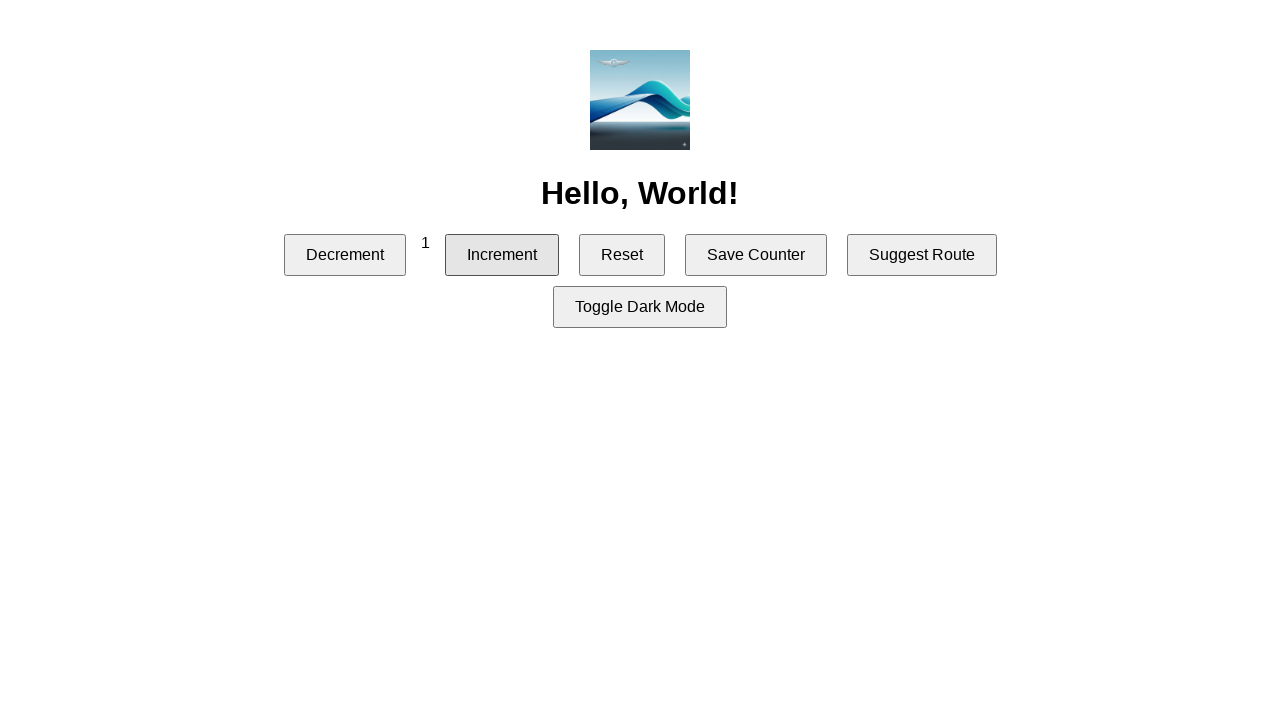

Clicked Decrement button at (344, 255) on xpath=//button[contains(., 'Decrement')]
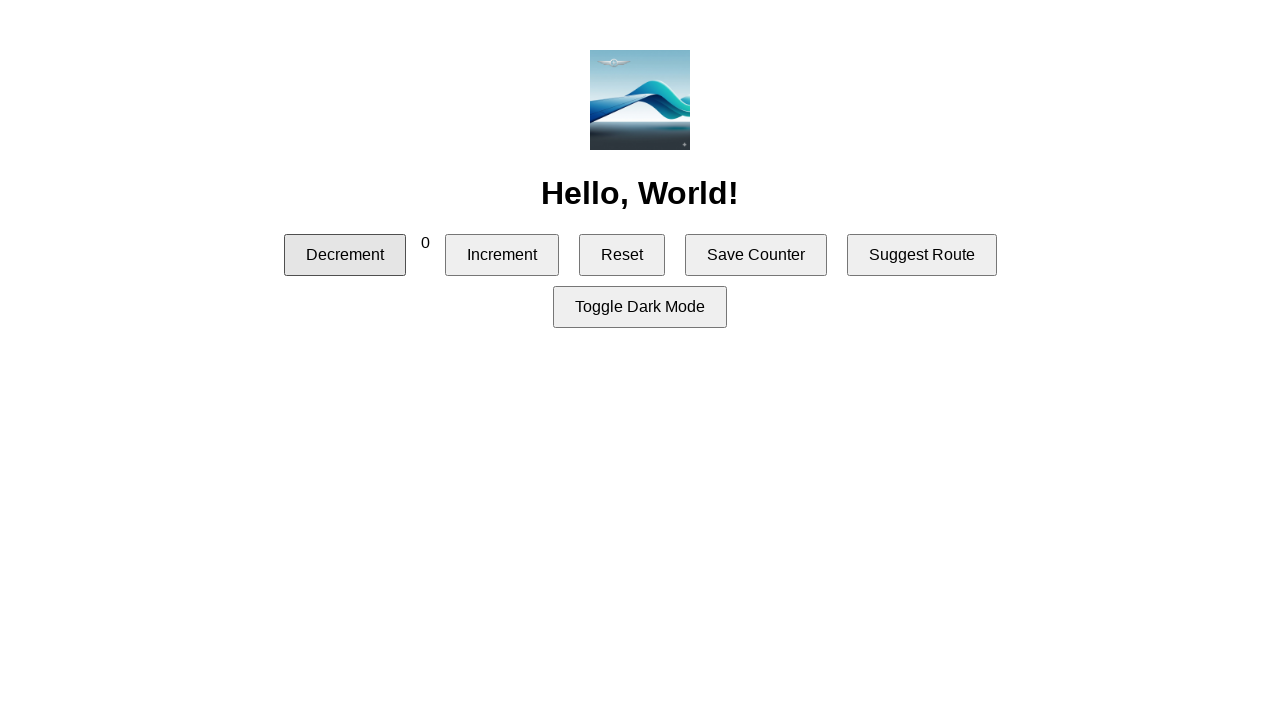

Waited for counter to update to 0
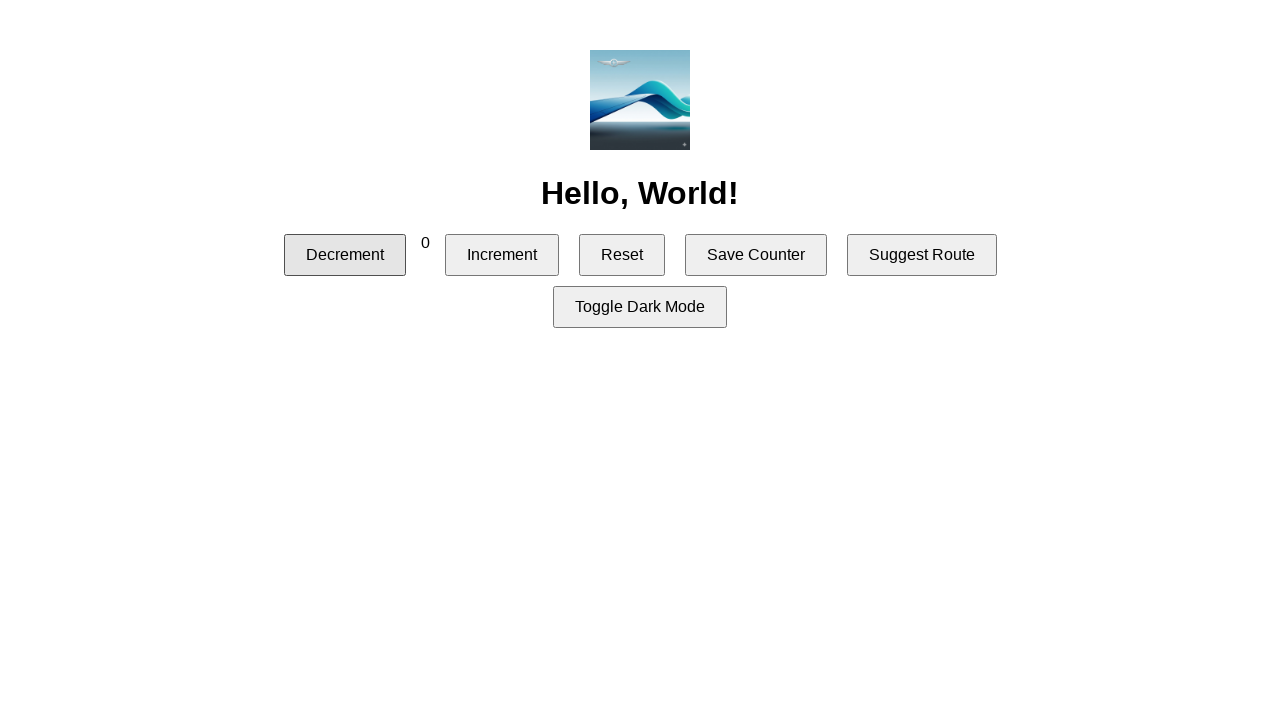

Verified counter decremented back to 0
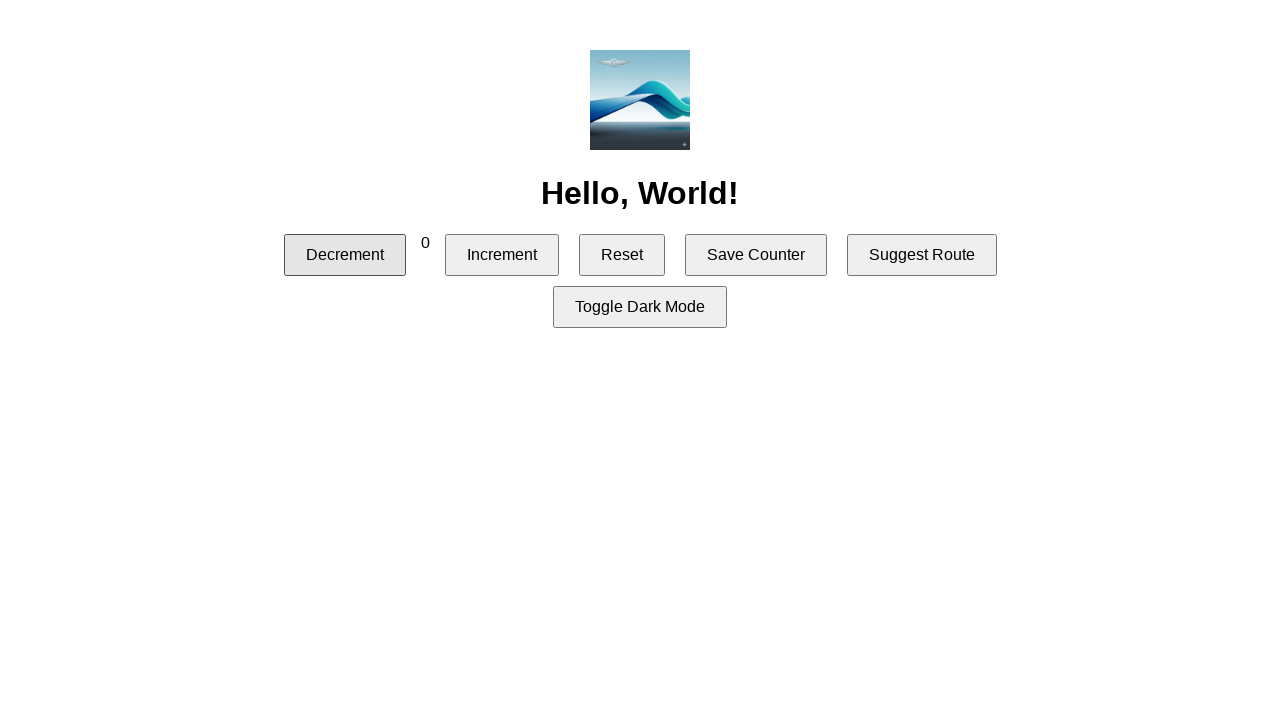

Clicked Toggle button to enable dark mode at (640, 307) on xpath=//button[contains(., 'Toggle')]
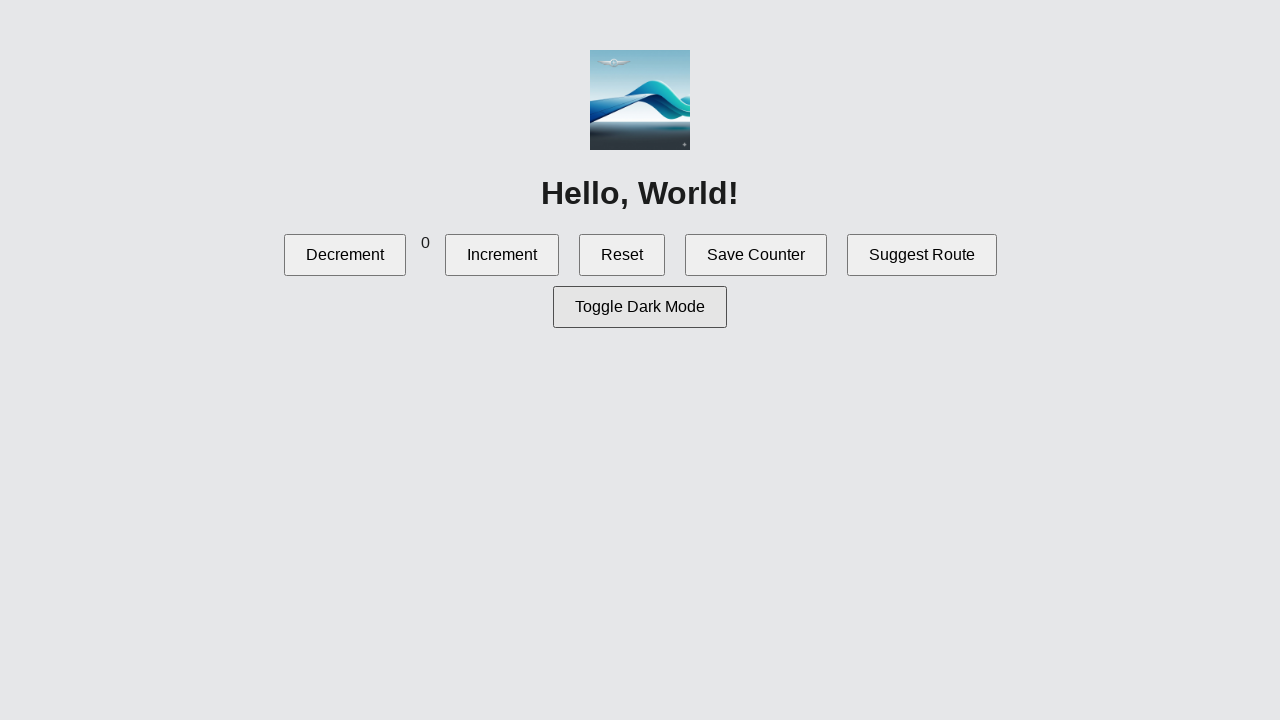

Waited for dark-mode class to be applied to body
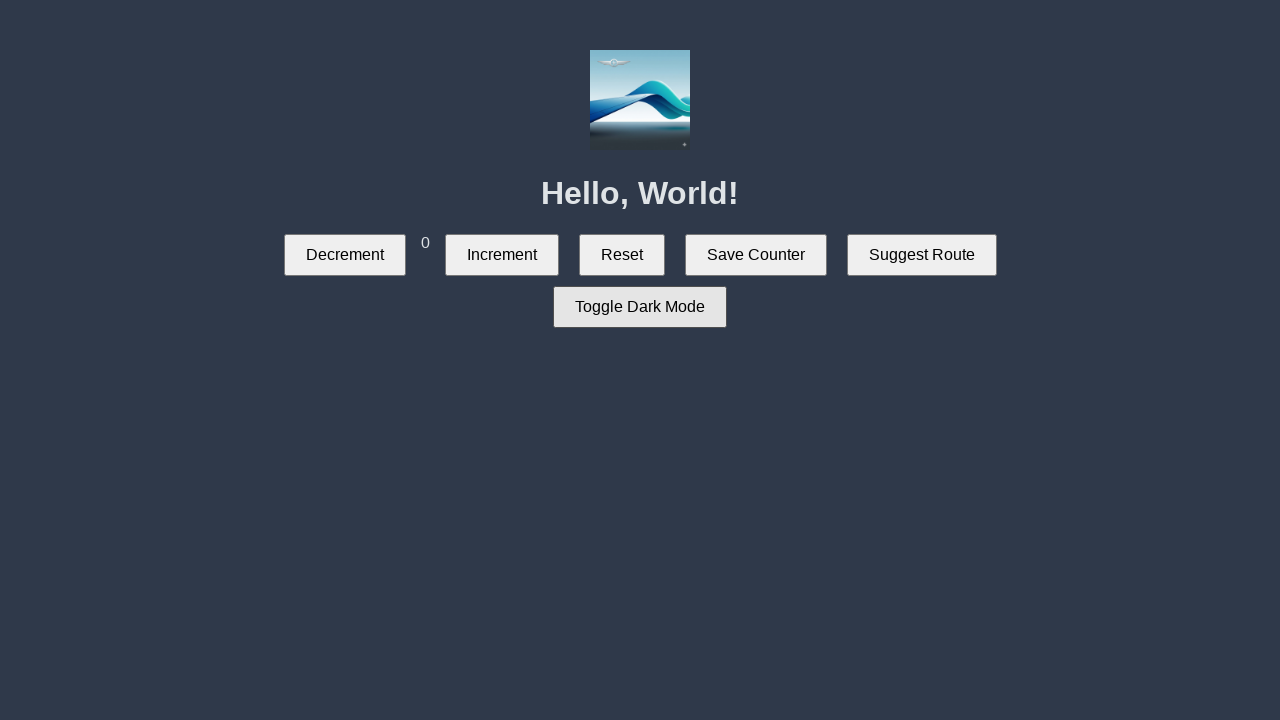

Reloaded page to check dark mode persistence
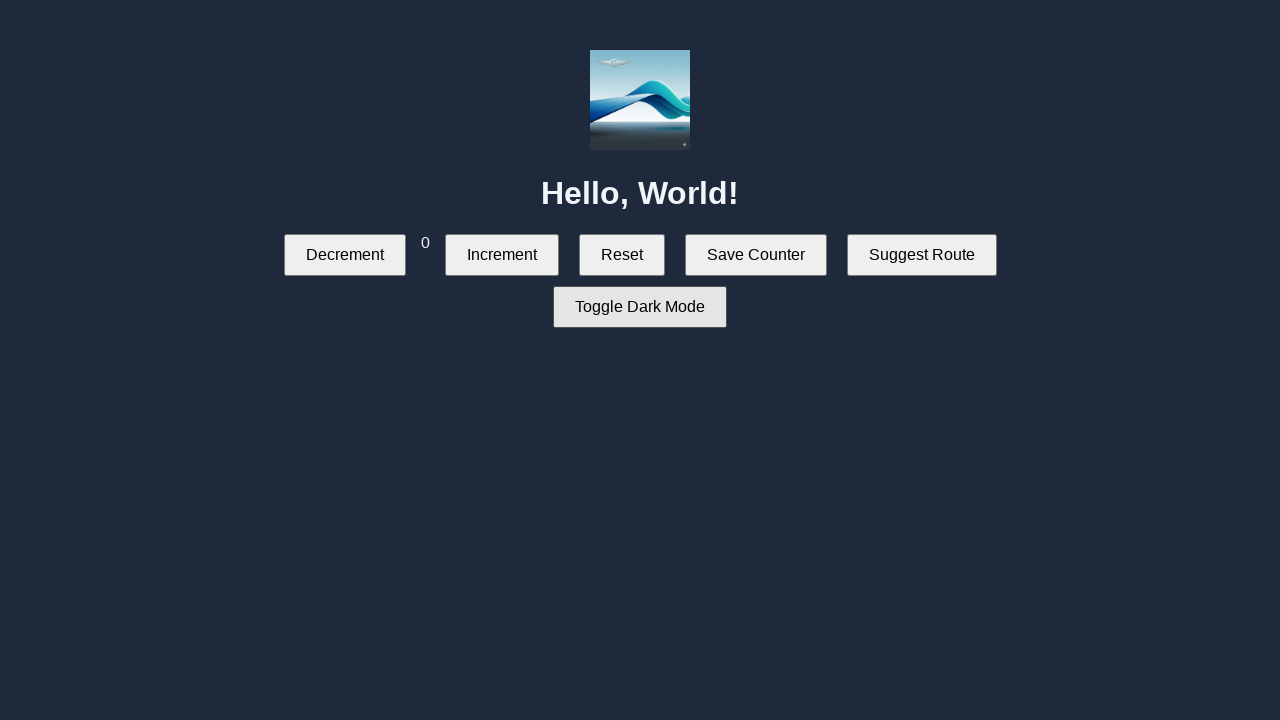

Verified dark-mode class still present after page refresh
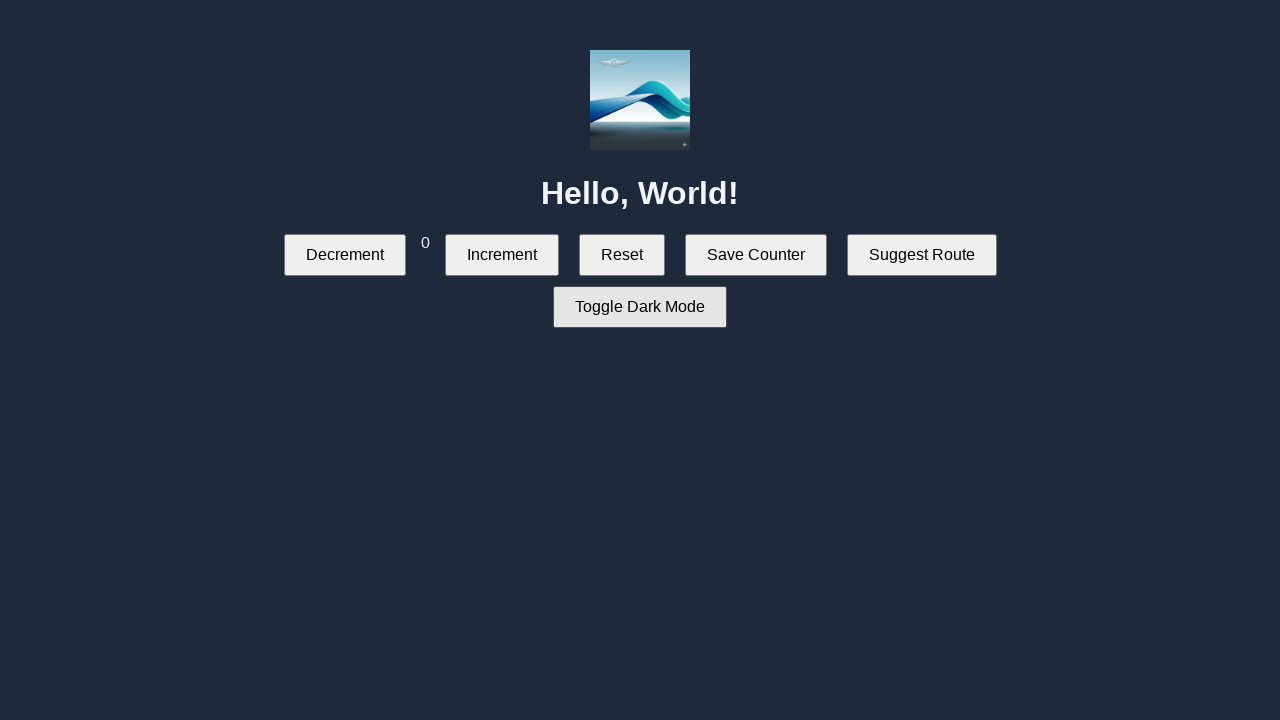

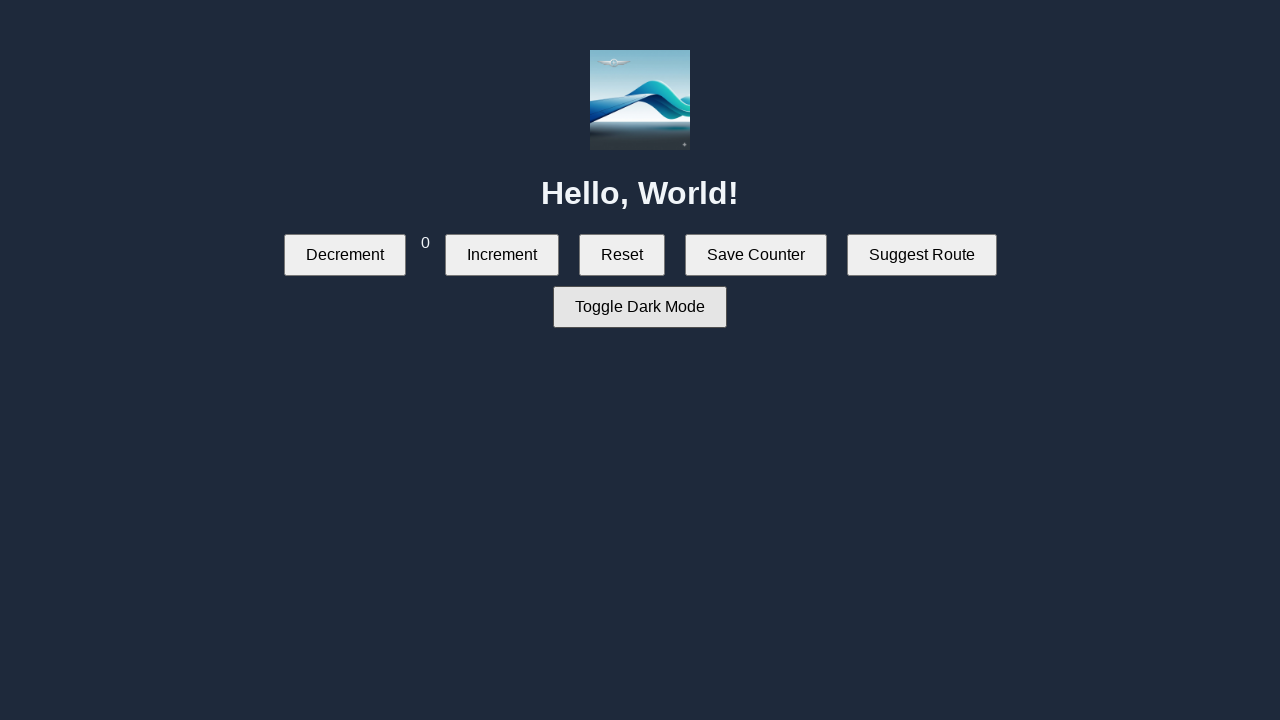